Demonstrates clearing an email input field and entering text into it on the Selenium test inputs page

Starting URL: https://www.selenium.dev/selenium/web/inputs.html

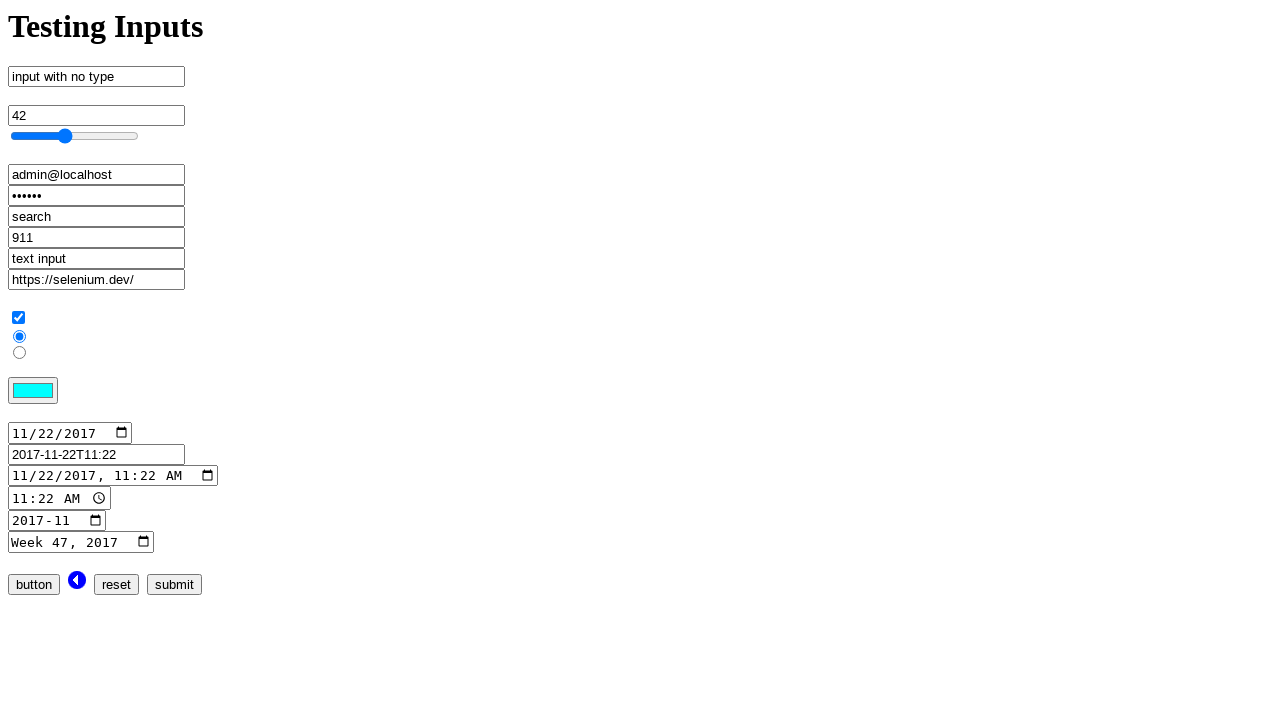

Cleared email input field on input[name='email_input']
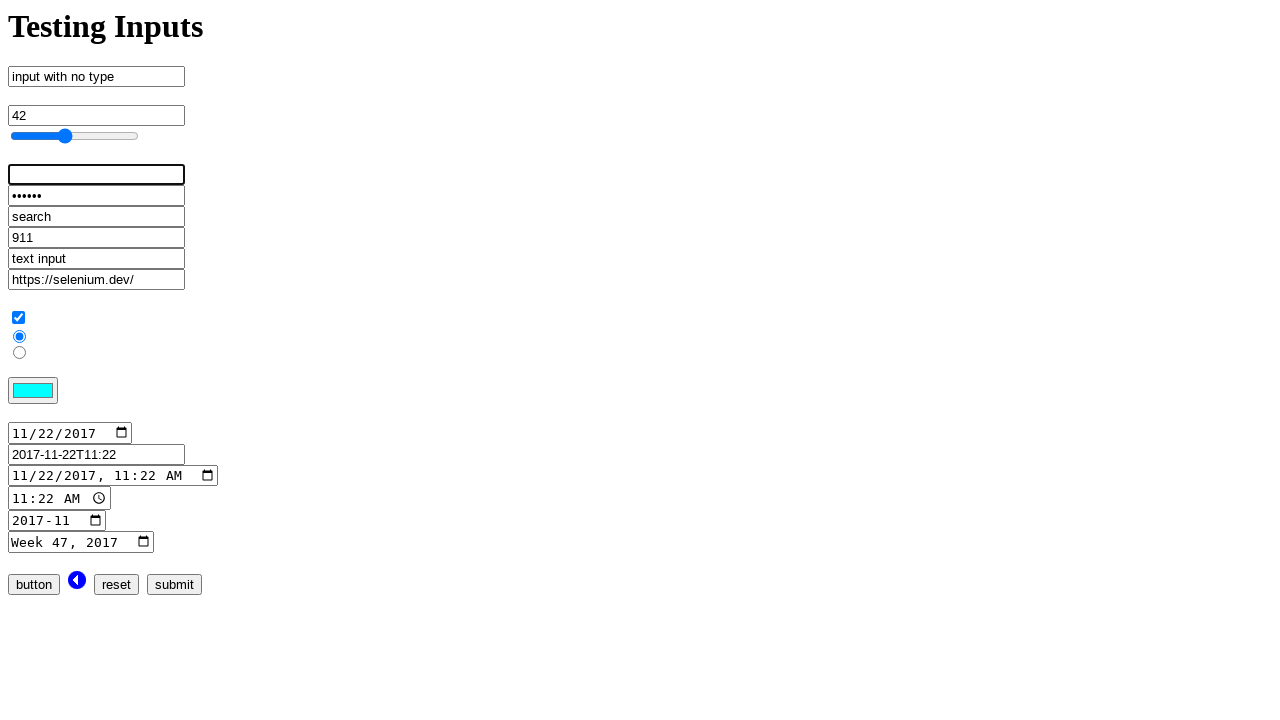

Entered 'admin@localhost.dev' into email input field on input[name='email_input']
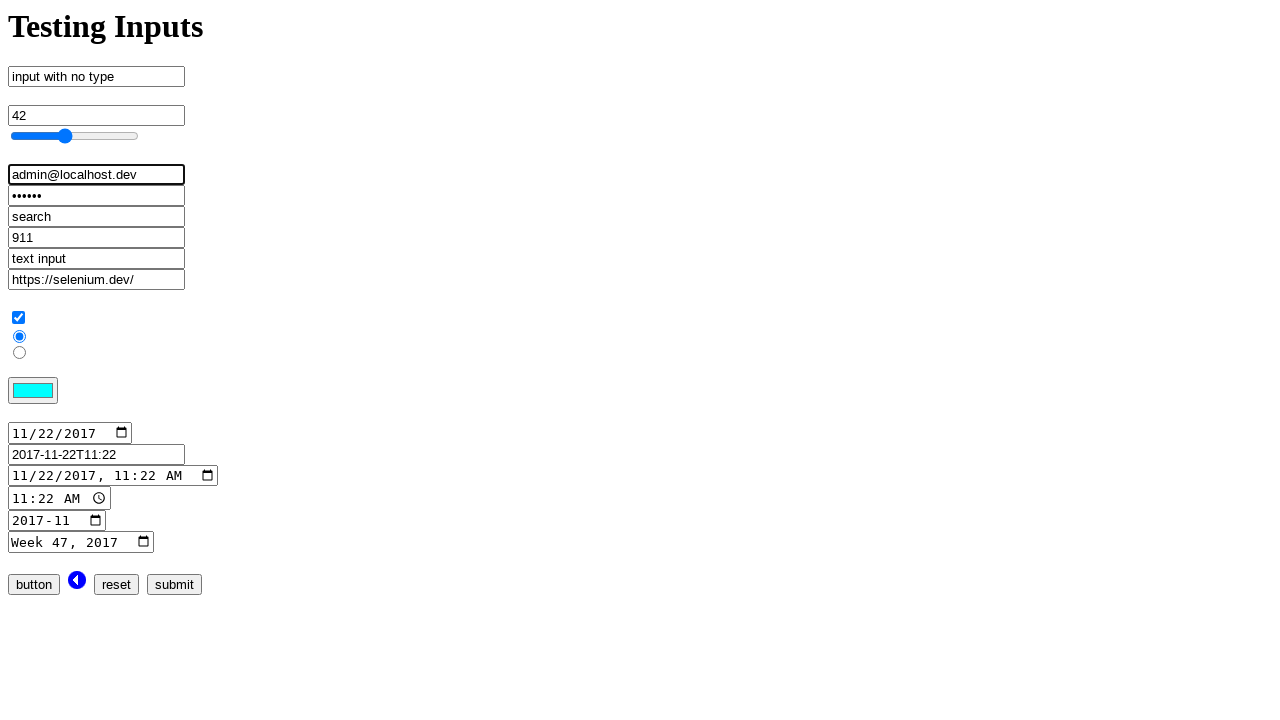

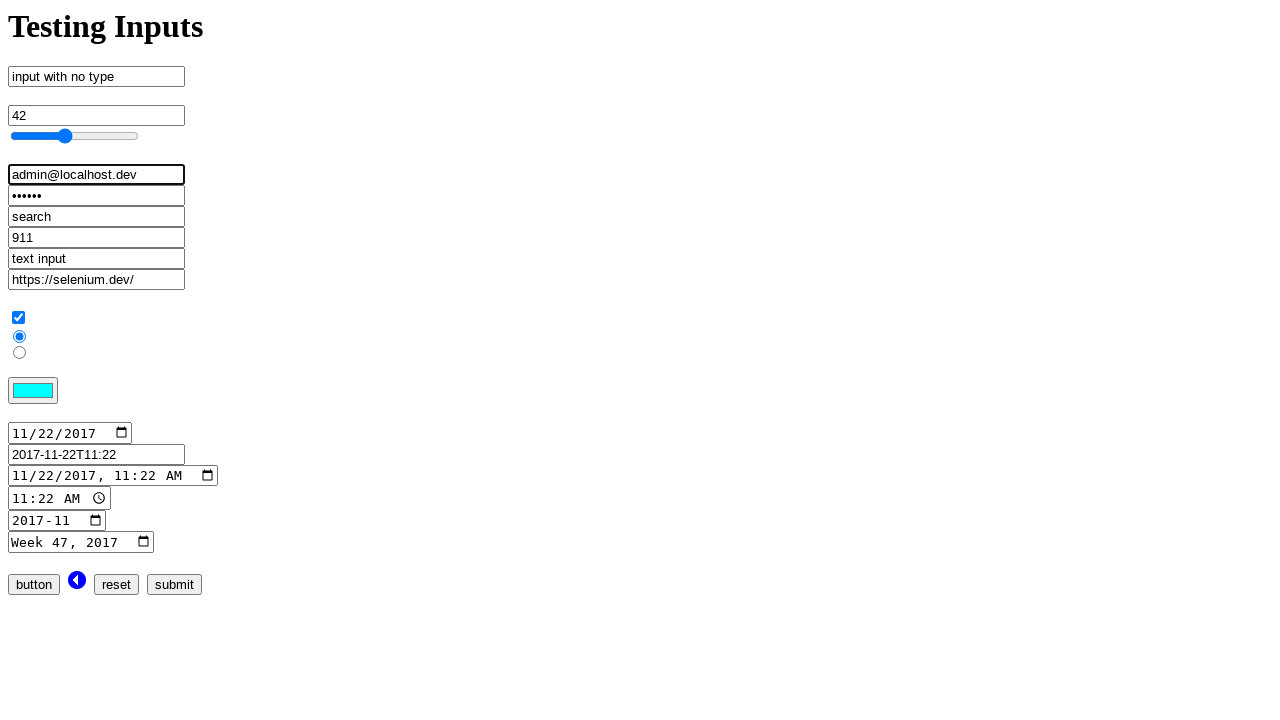